Navigates to Alibaba homepage and verifies the page loads by checking the title is accessible

Starting URL: https://www.alibaba.com/

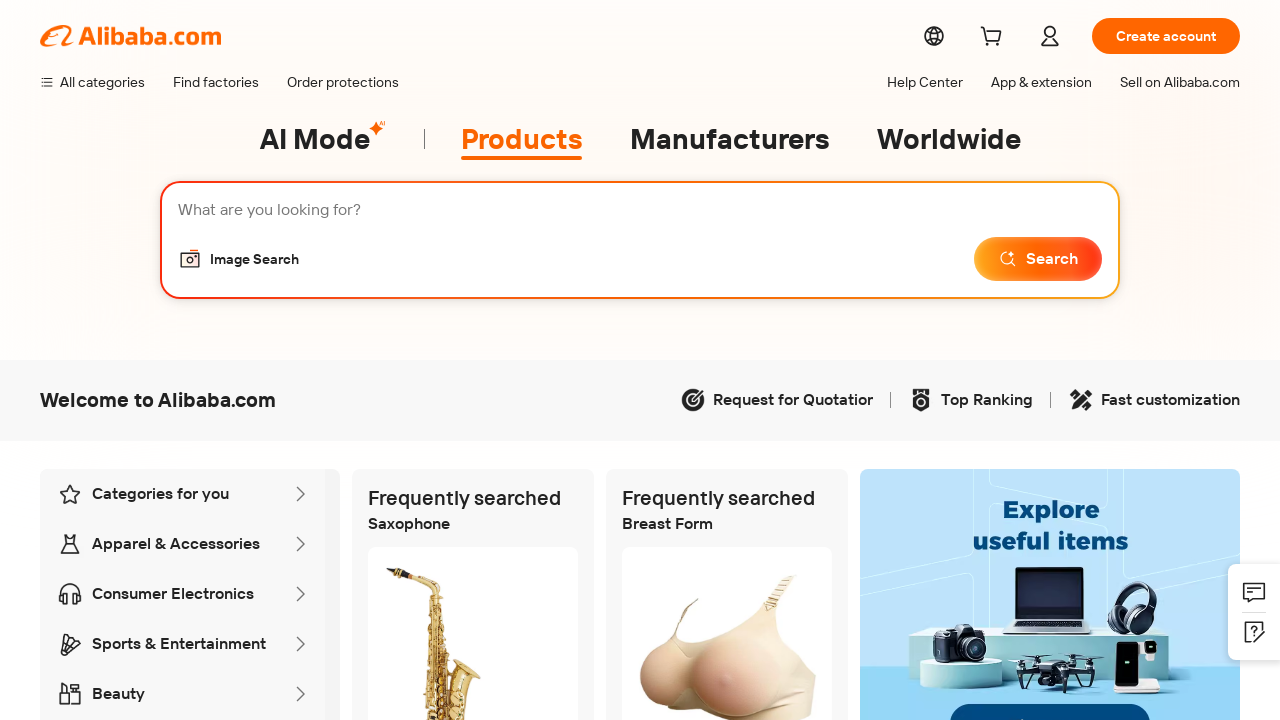

Navigated to Alibaba homepage
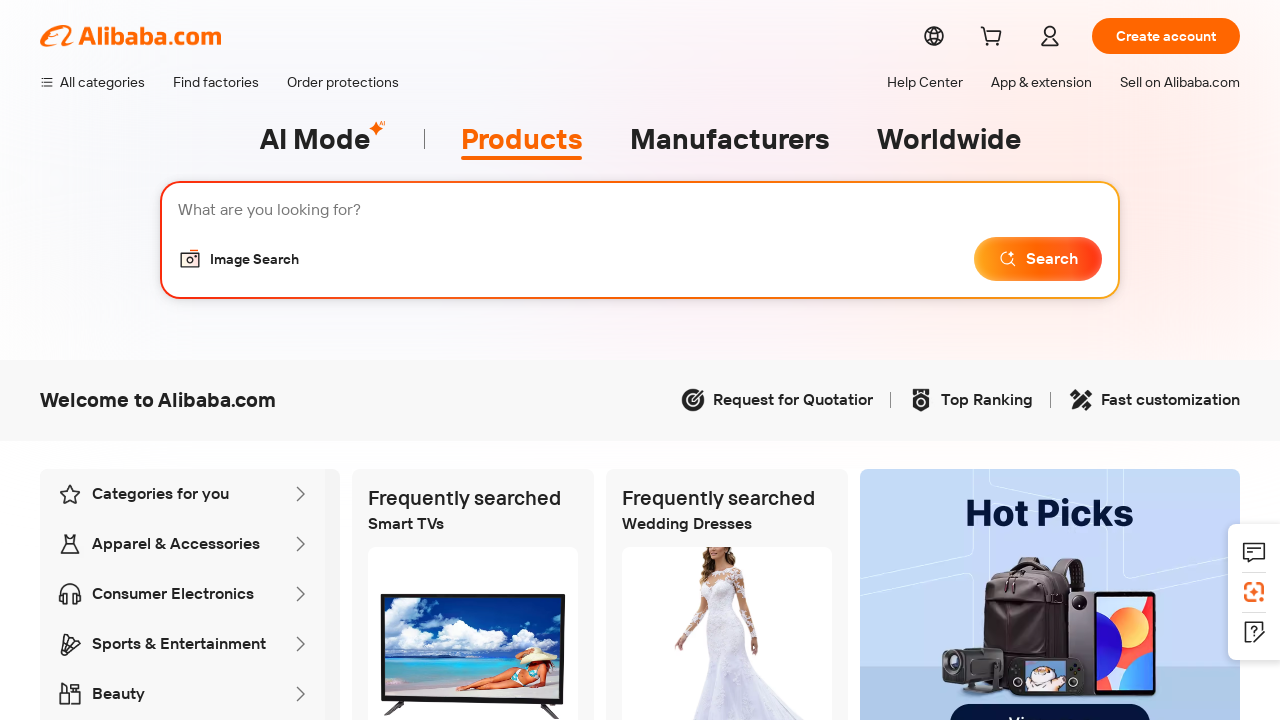

Page reached domcontentloaded state
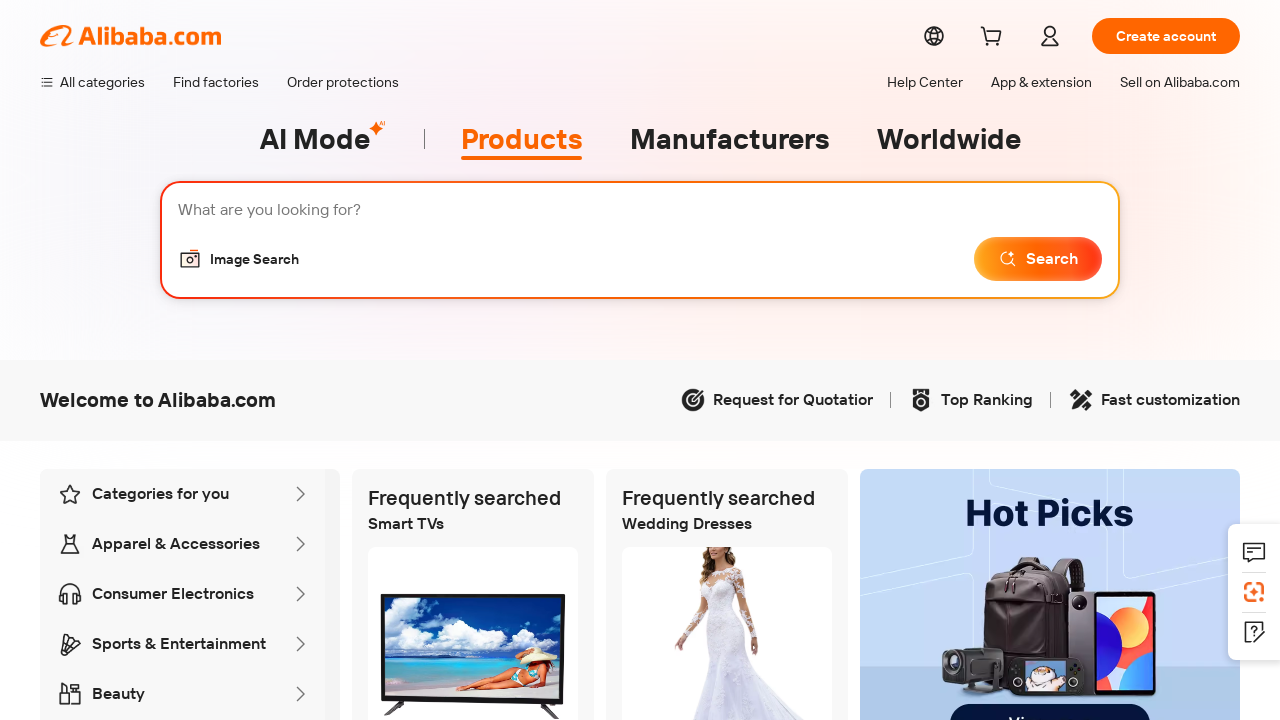

Verified page title is accessible and not None
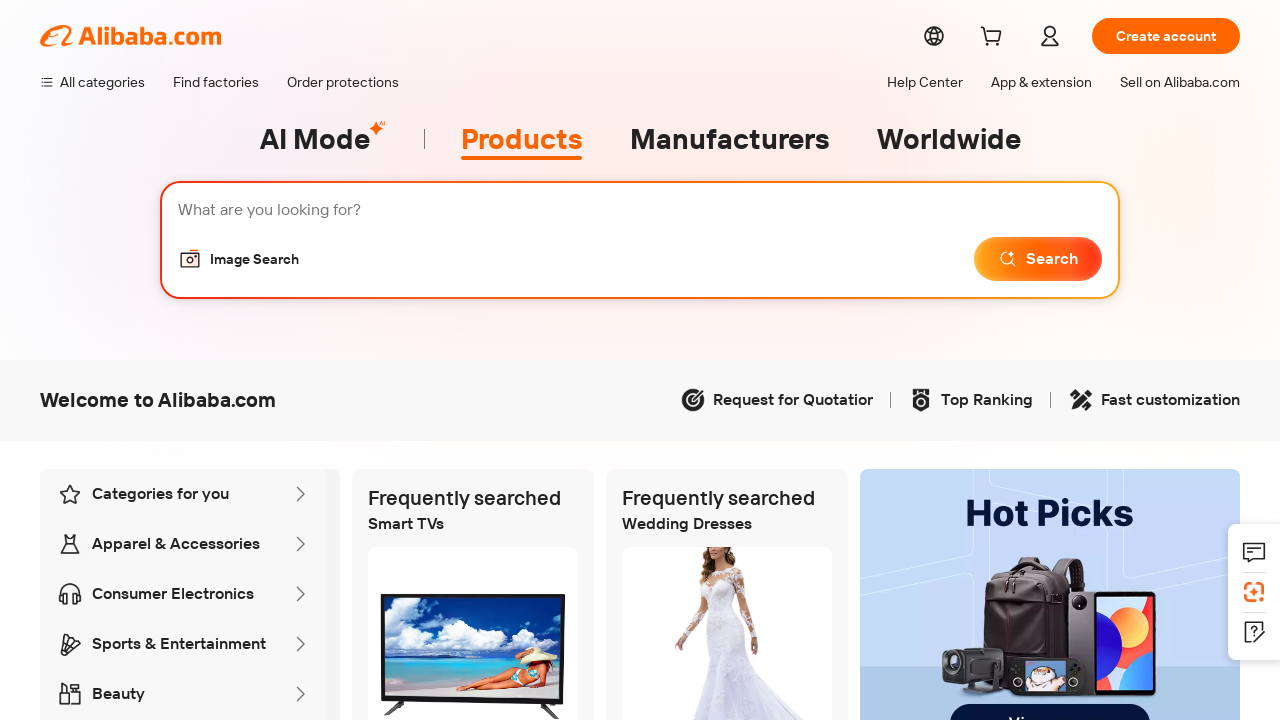

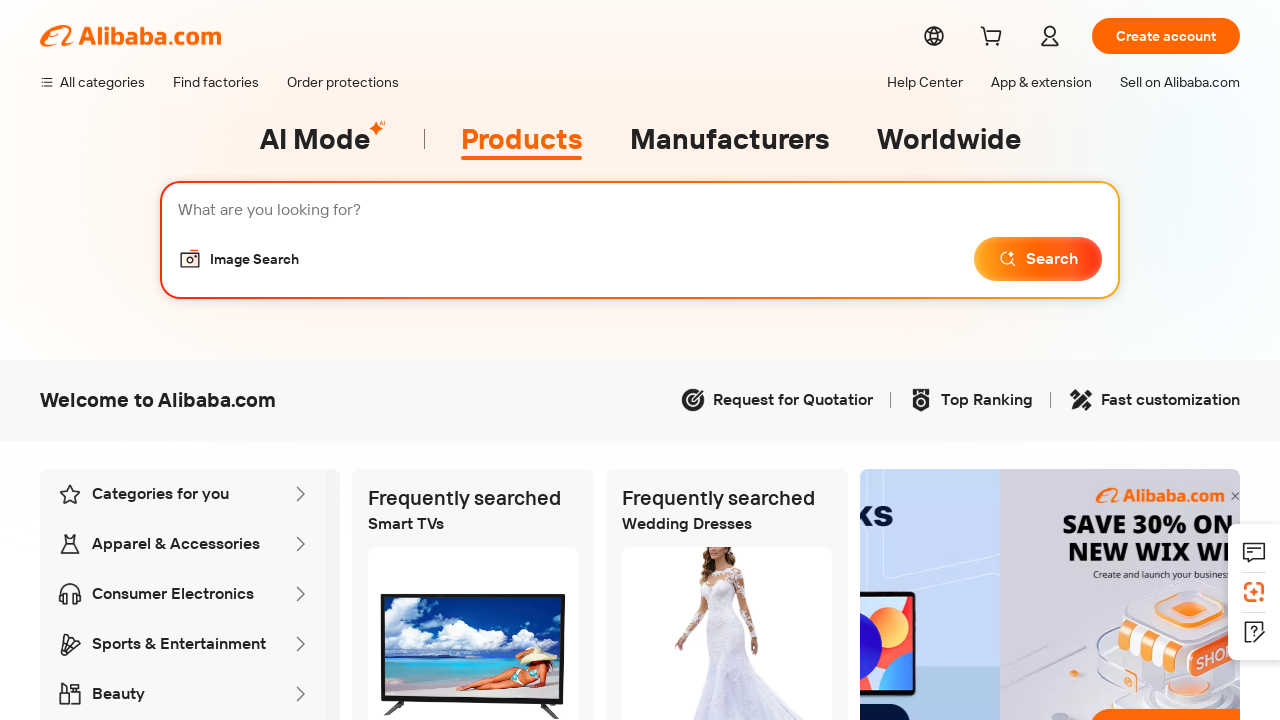